Solves a math problem by extracting a value from the page, calculating the result using a logarithmic formula, and submitting the answer along with checkbox selections

Starting URL: http://suninjuly.github.io/math.html

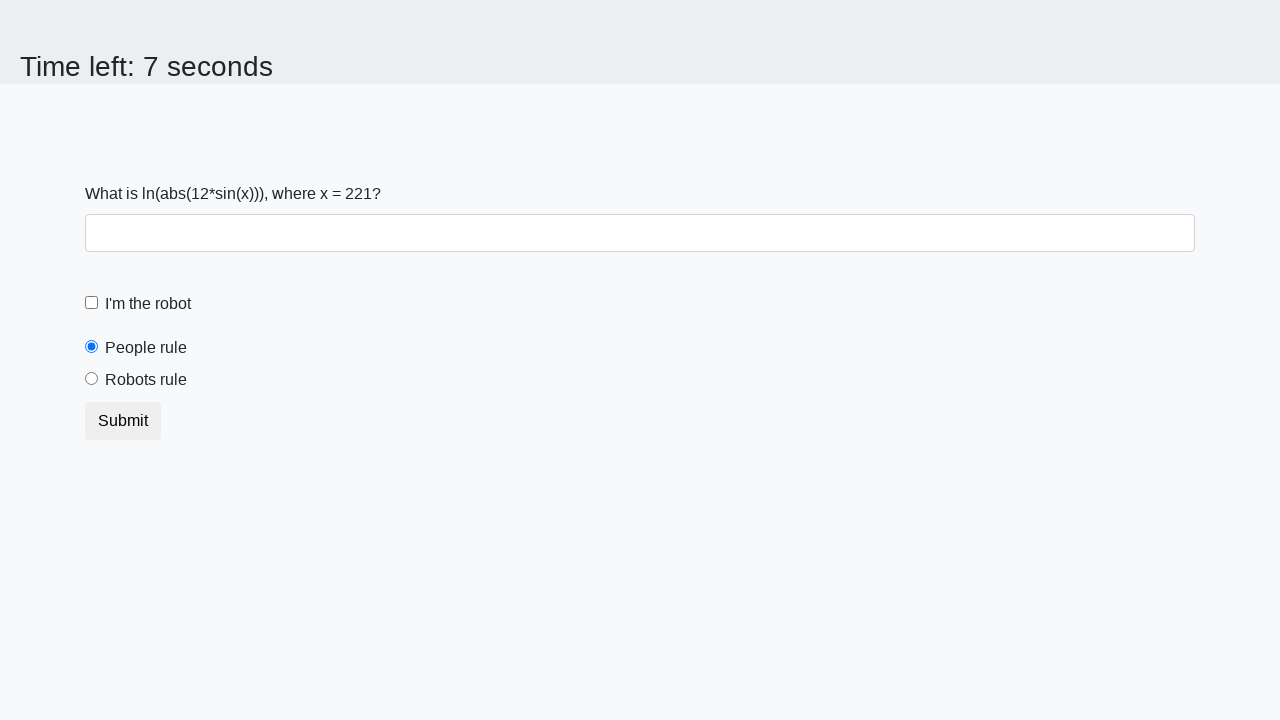

Located the input value element
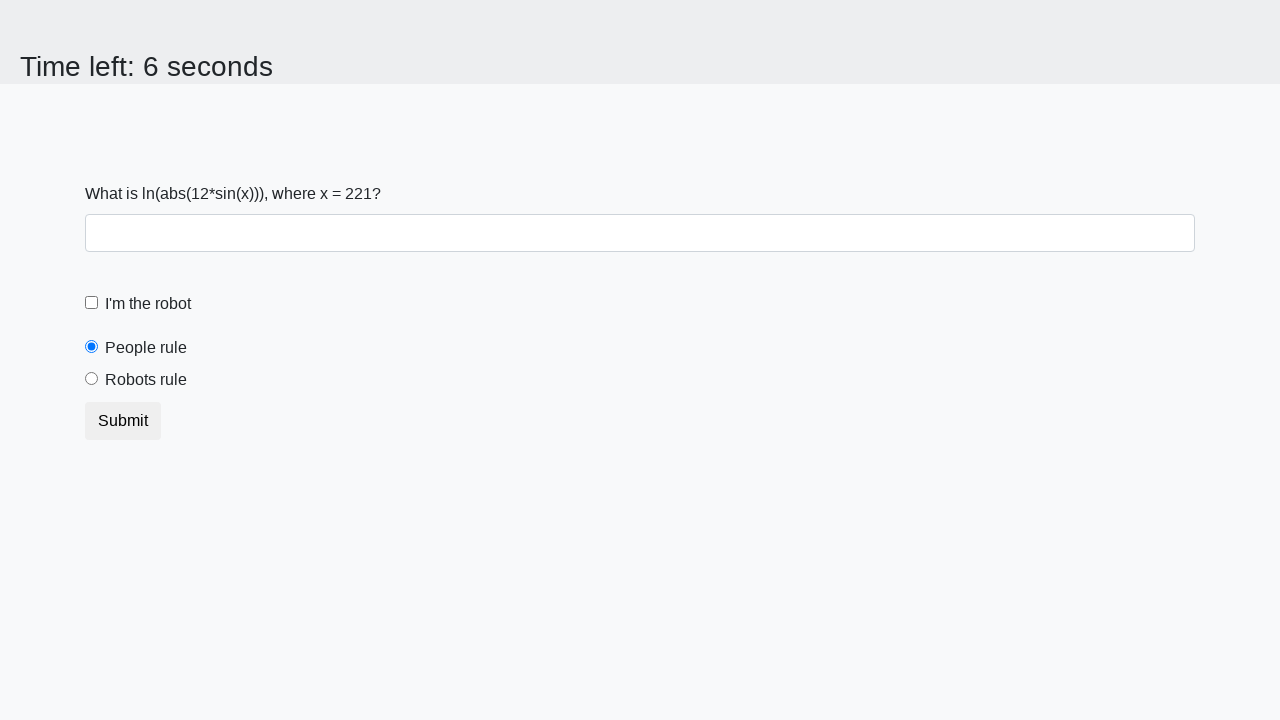

Extracted x value from the page
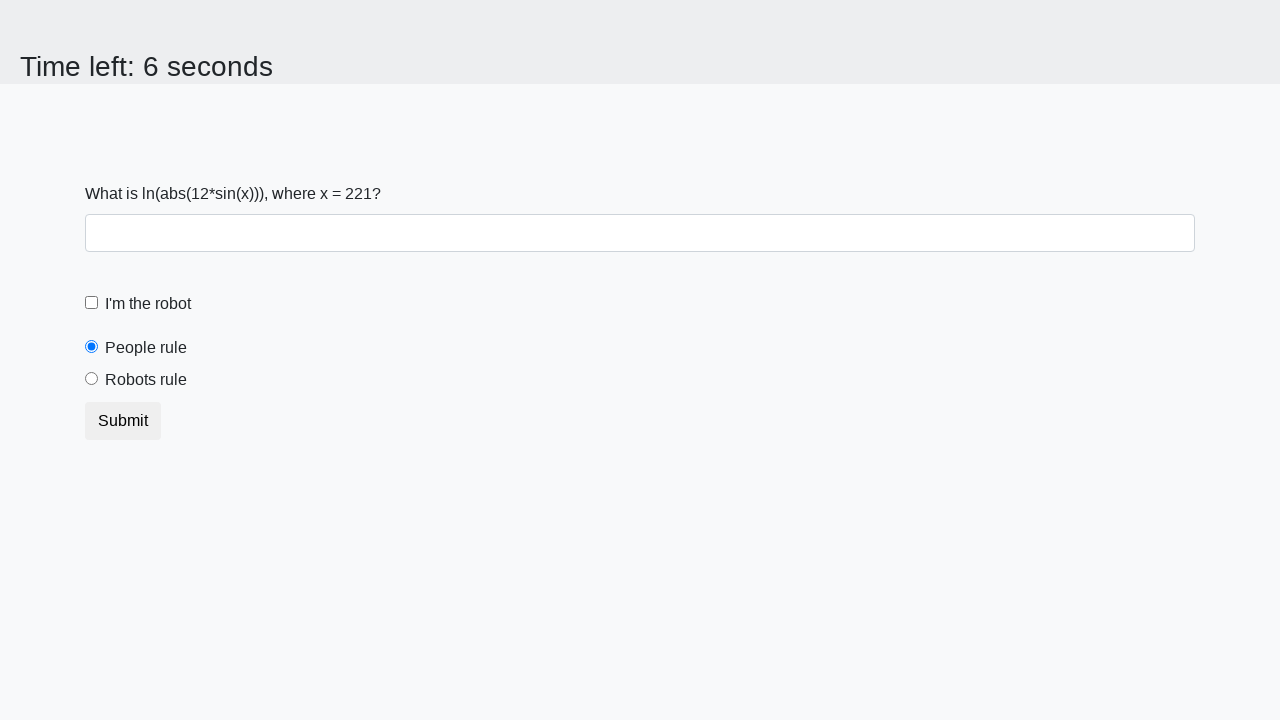

Calculated logarithmic result using formula: log(abs(12*sin(x)))
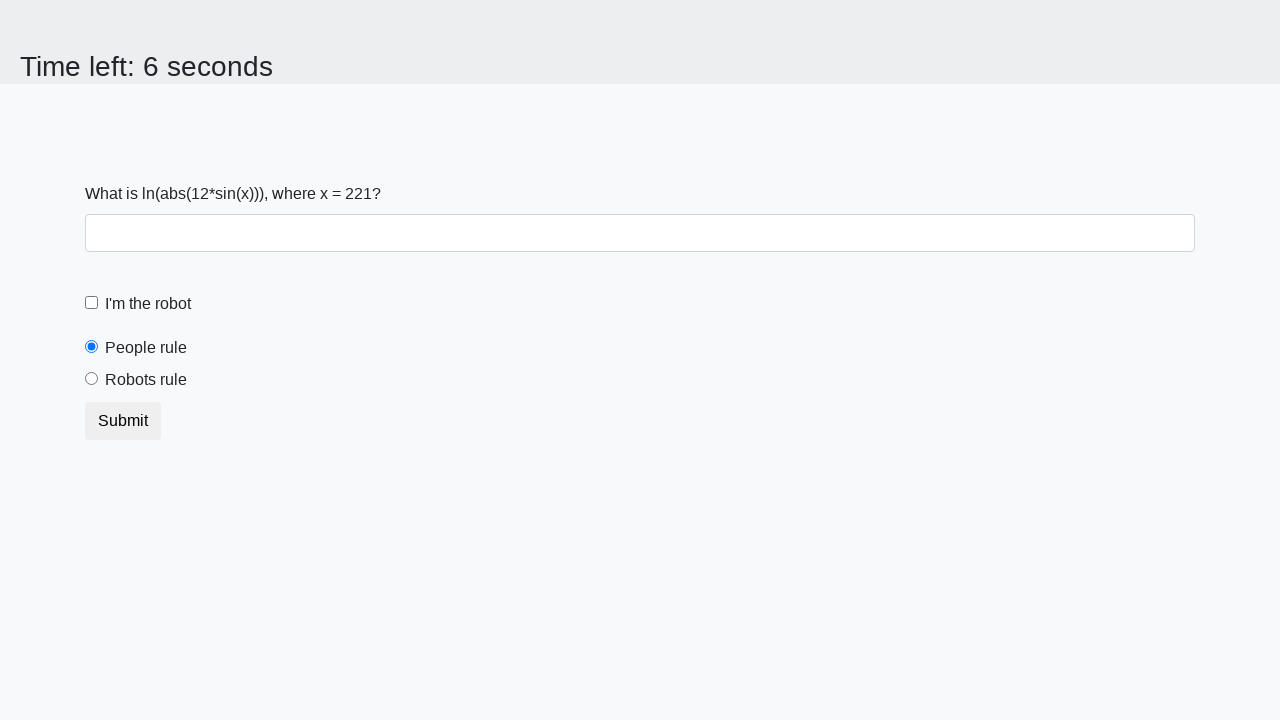

Filled answer field with calculated value on #answer
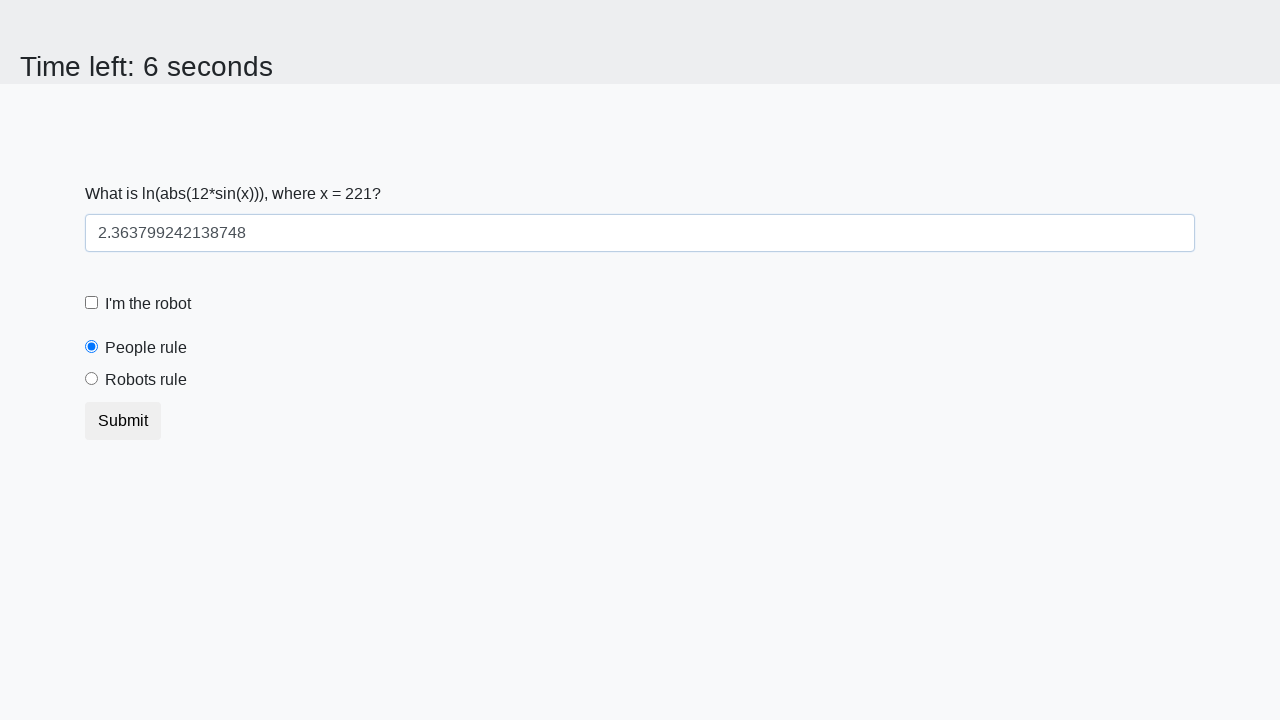

Clicked robot checkbox at (148, 304) on [for='robotCheckbox']
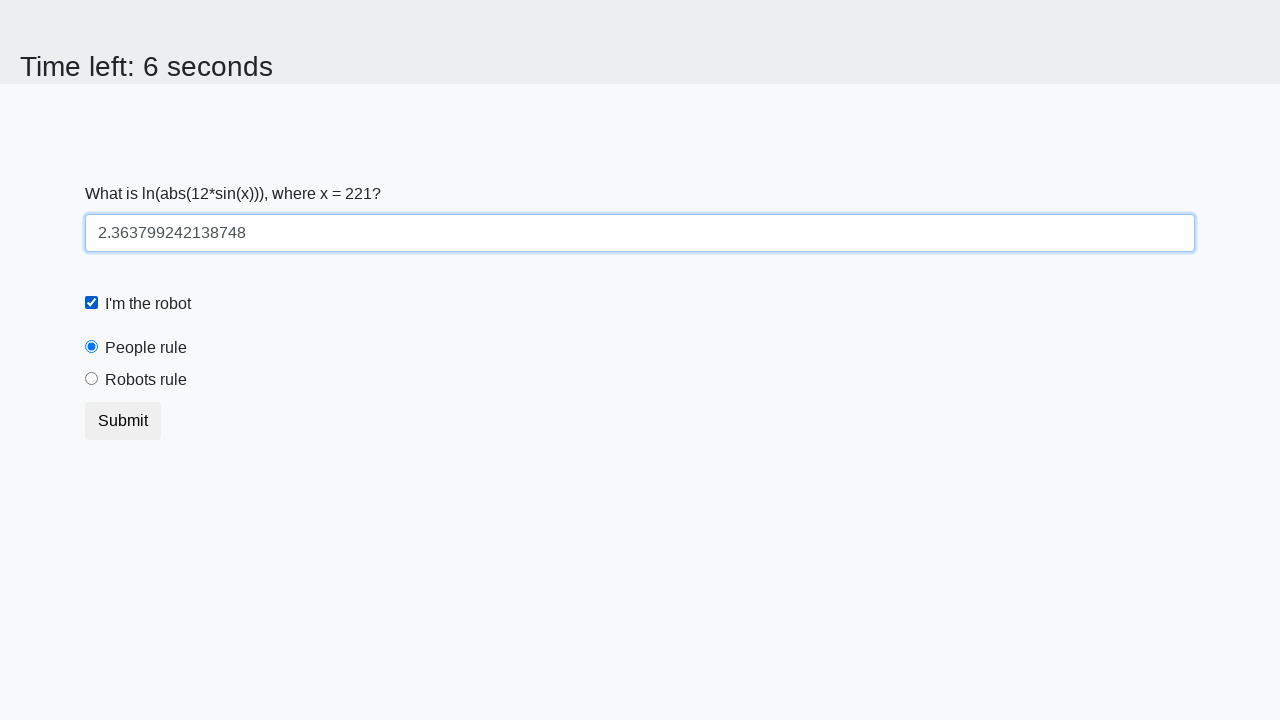

Clicked robots rule radio button at (146, 380) on [for='robotsRule']
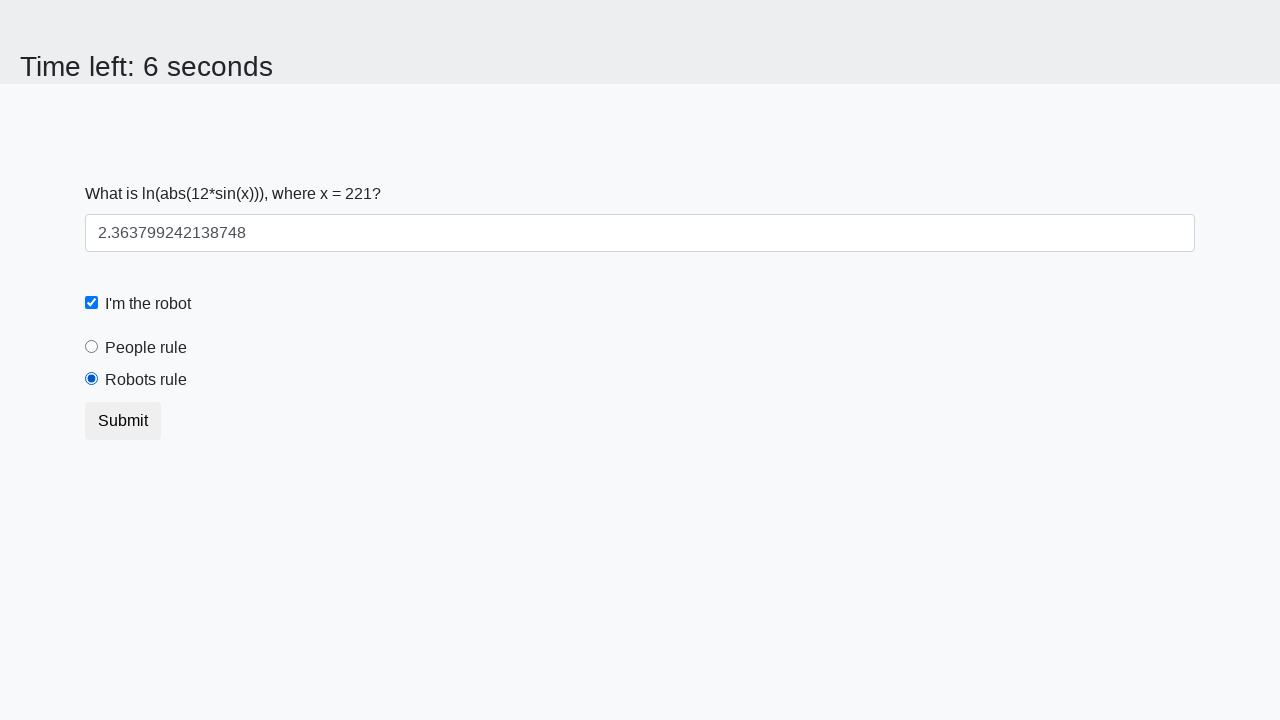

Submitted the form with answer and checkbox selections at (123, 421) on xpath=//button[text()='Submit']
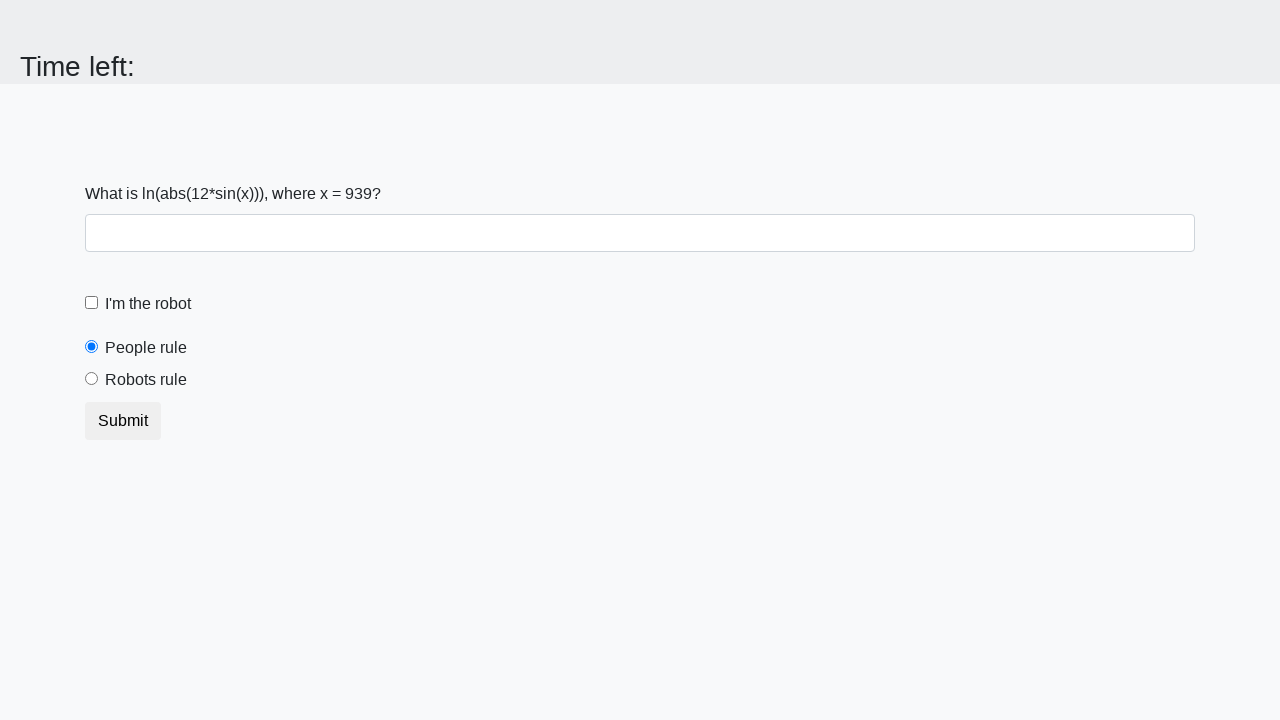

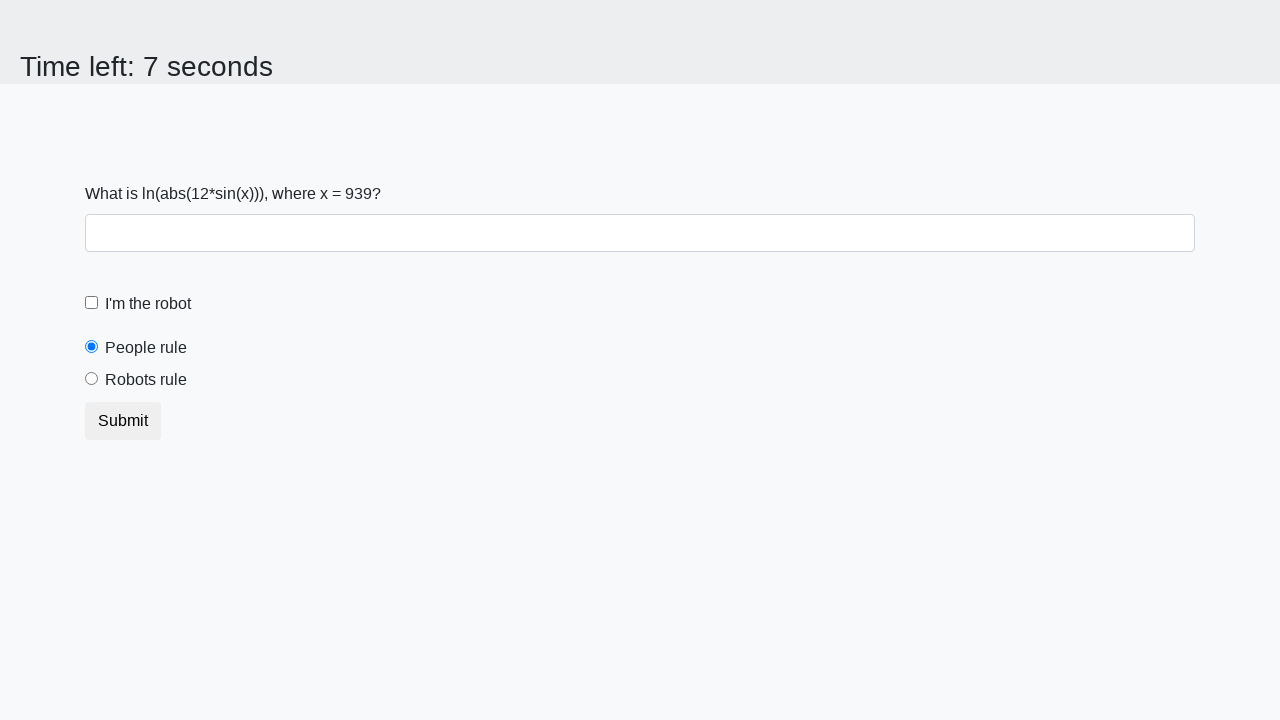